Tests handling of multiple browser tabs/windows by clicking a "New Tab" button, switching to the new tab, reading content from it, and then switching back to the parent window.

Starting URL: https://www.tutorialspoint.com/selenium/practice/browser-windows.php

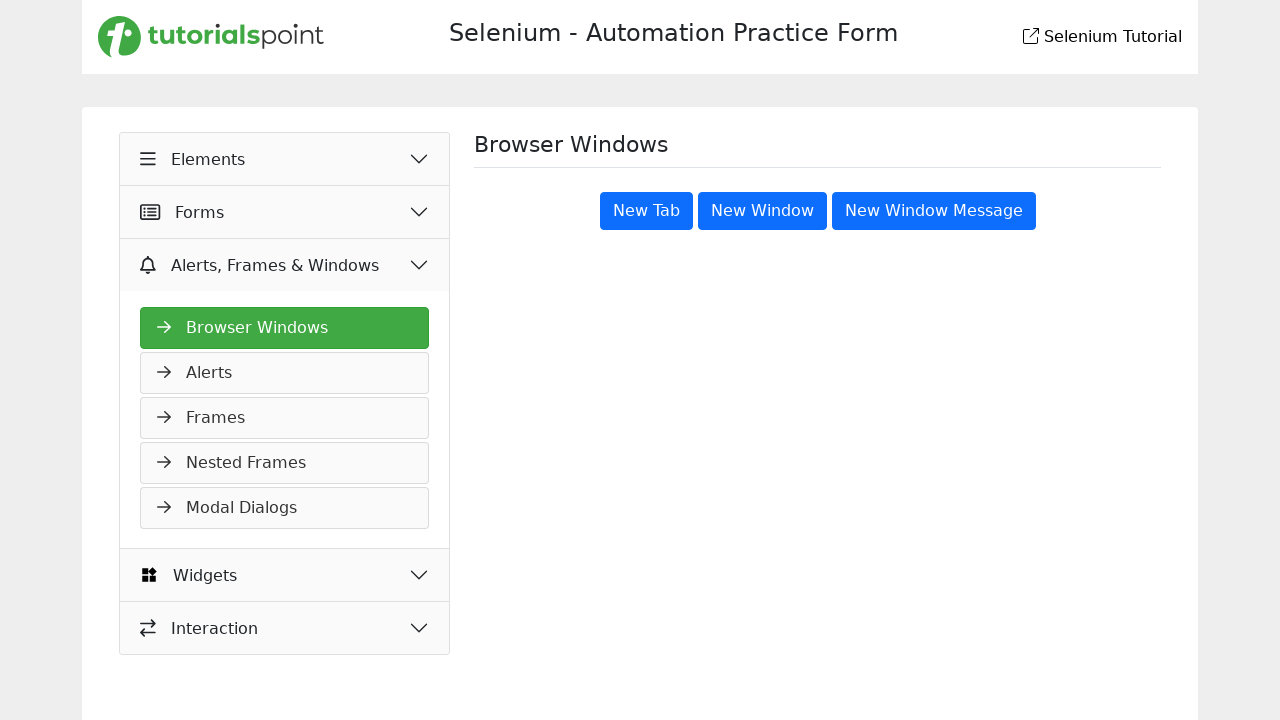

Stored reference to original page
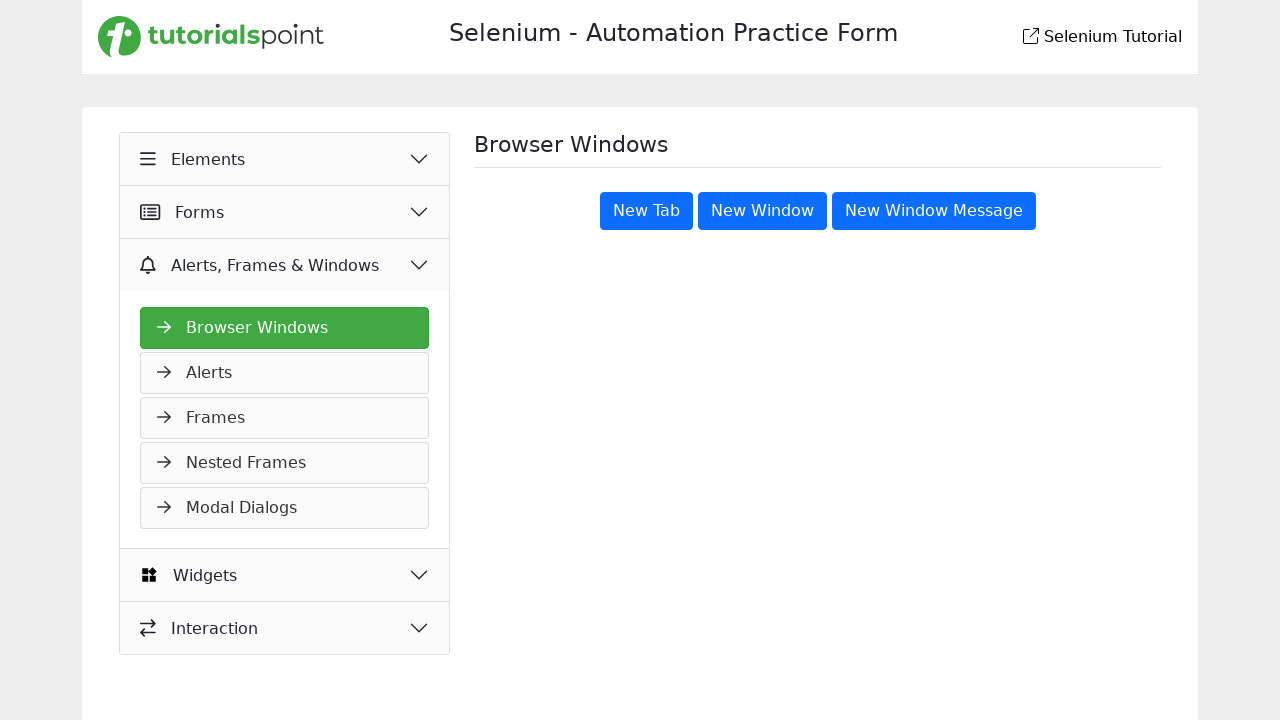

Clicked 'New Tab' button at (646, 211) on xpath=//button[@title='New Tab']
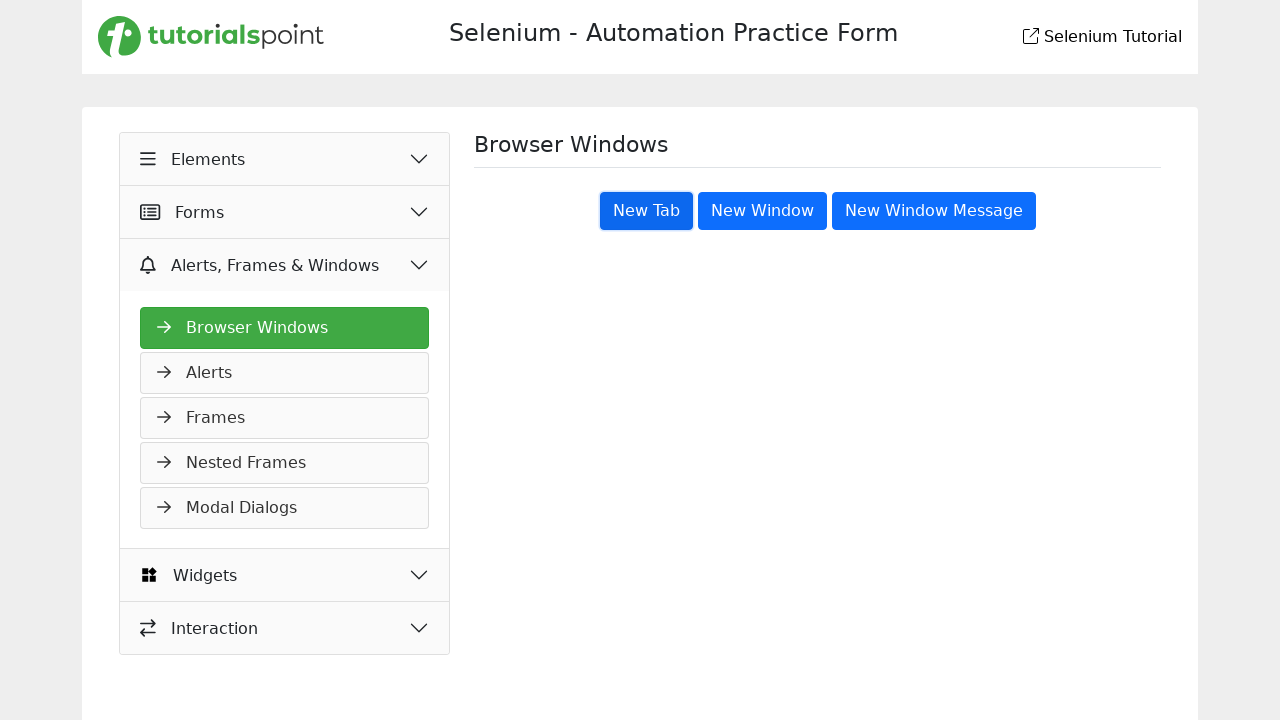

Clicked 'New Tab' button and waited for new page to open at (646, 211) on xpath=//button[@title='New Tab']
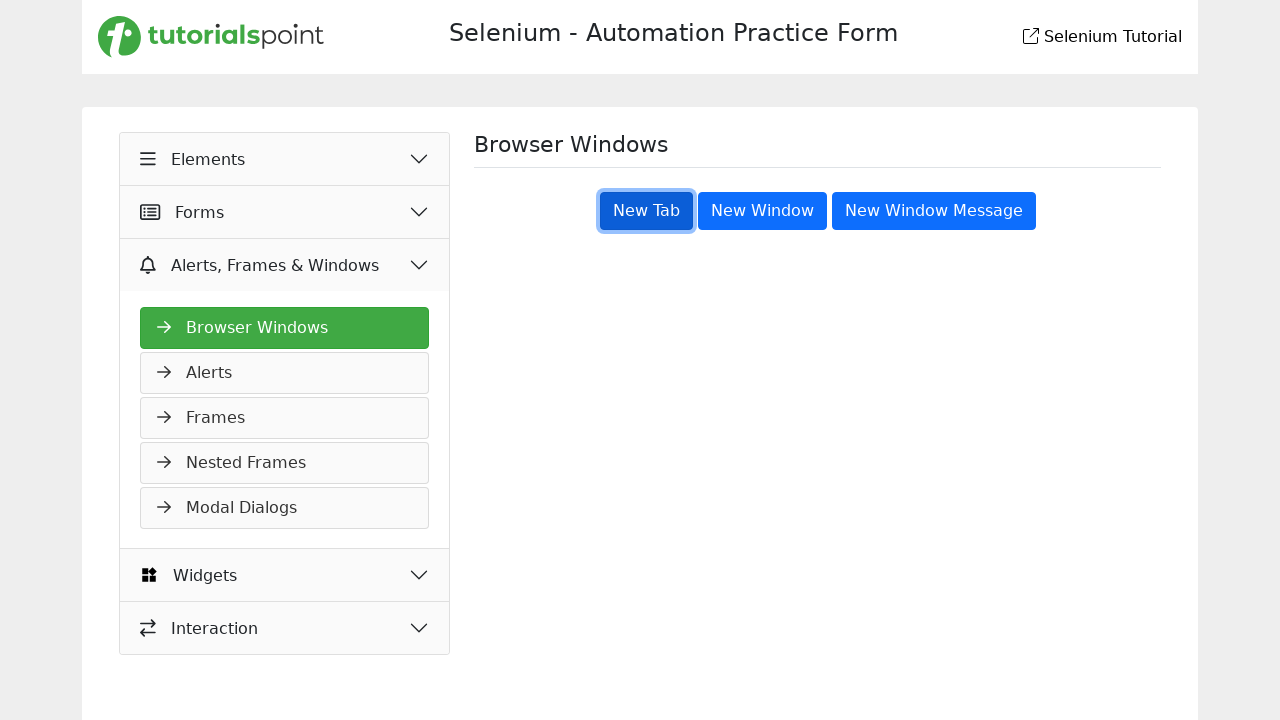

Captured reference to new tab/page
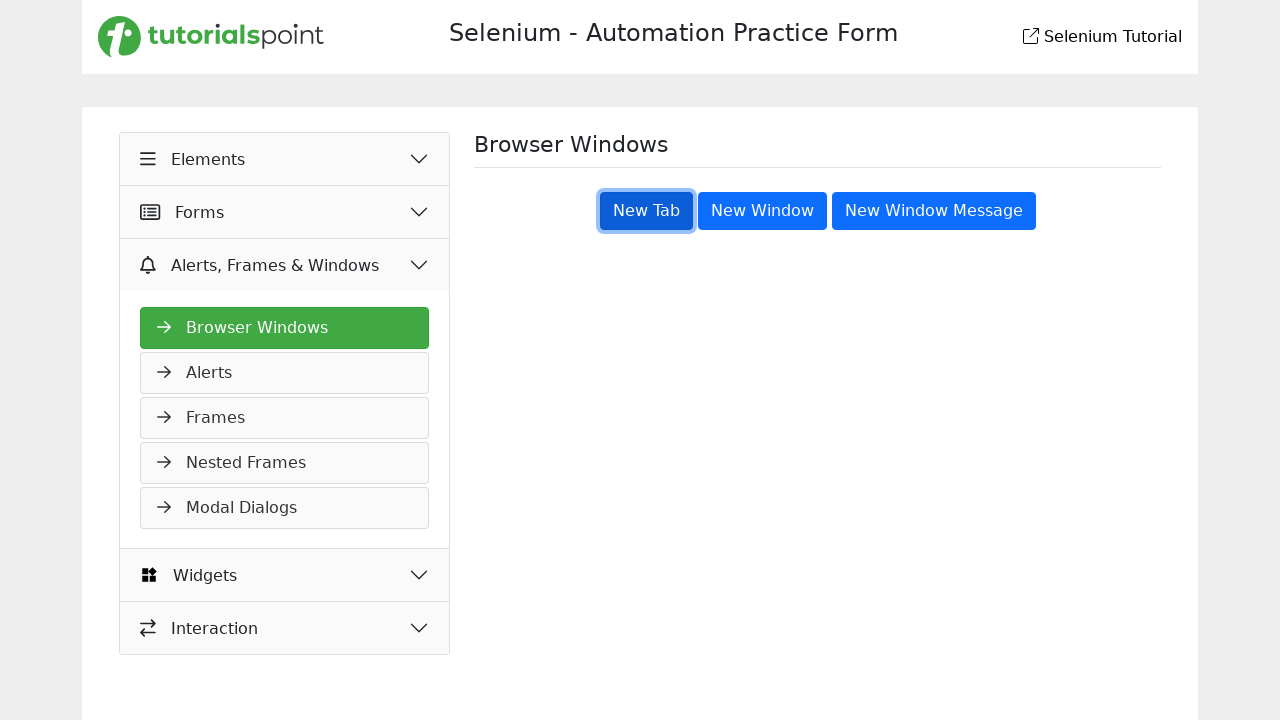

New tab page fully loaded
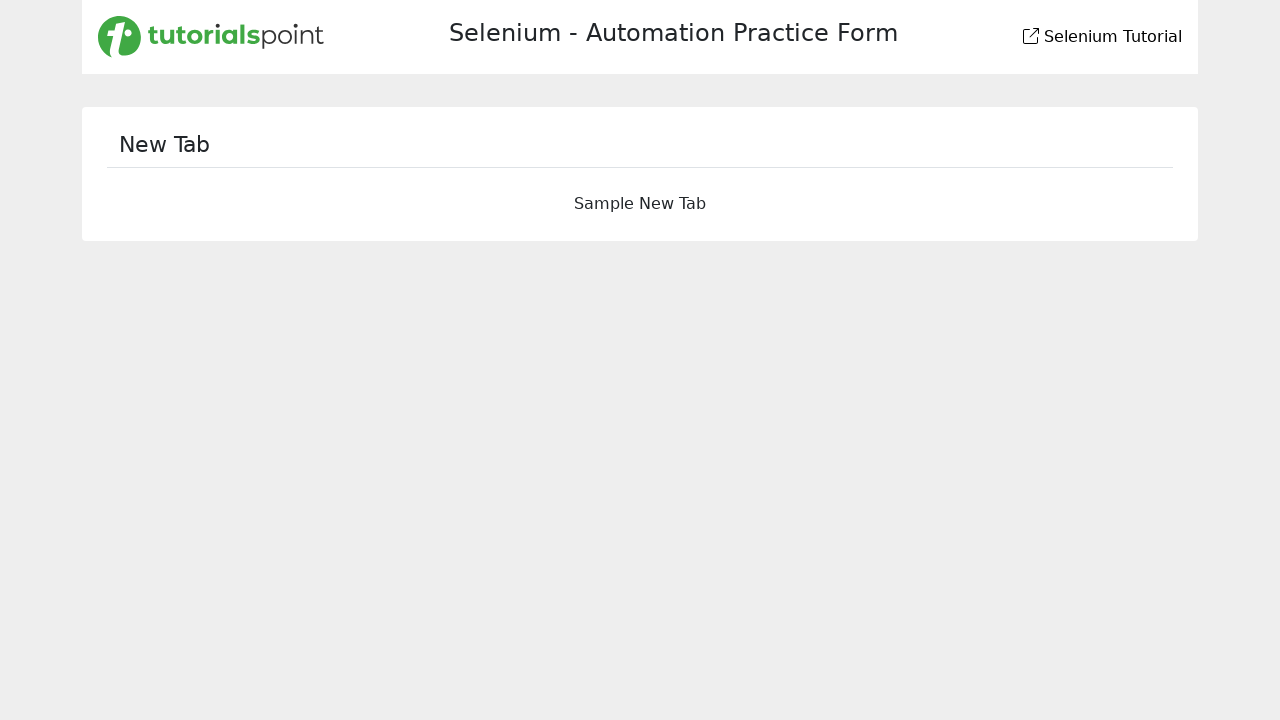

Verified heading element is present on new tab
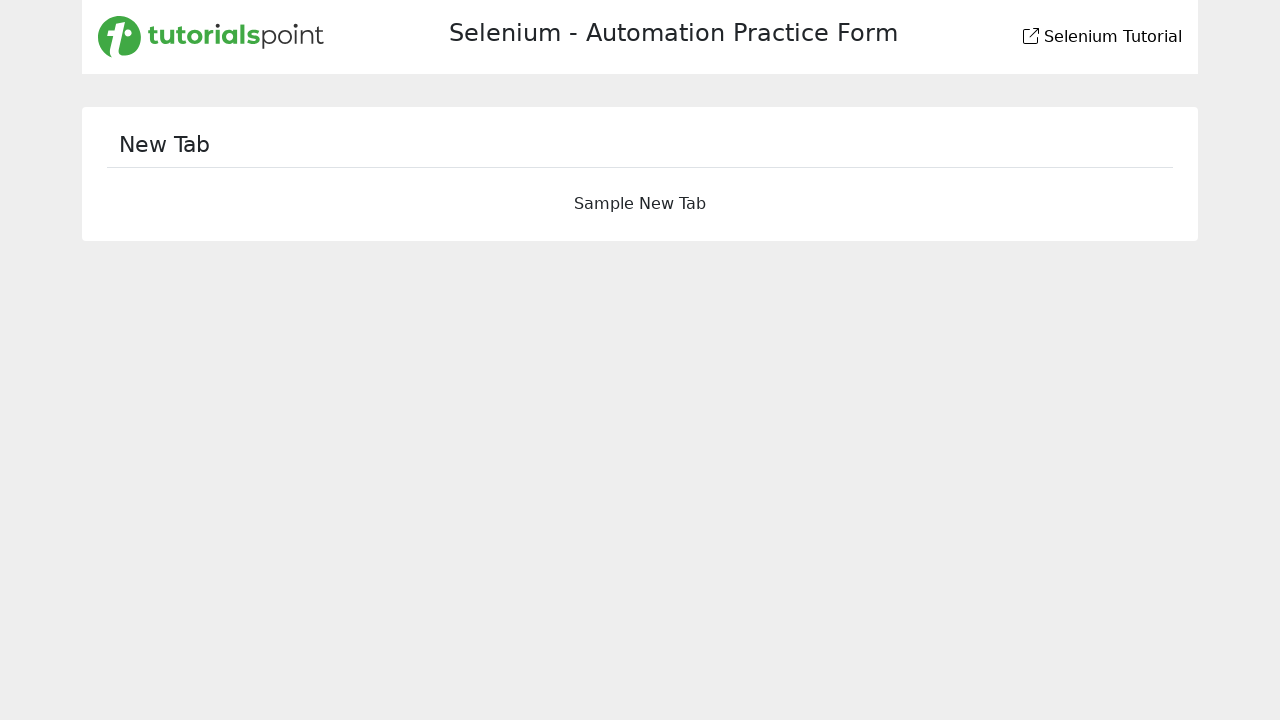

Switched focus back to original page
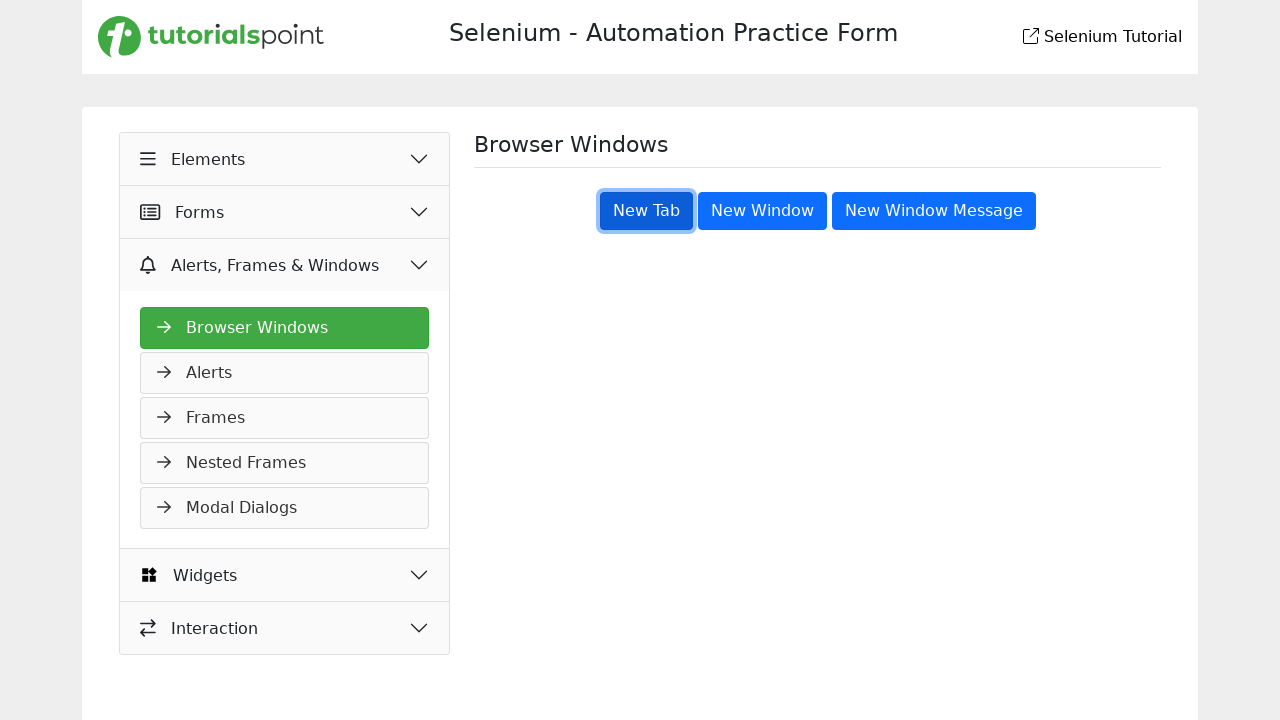

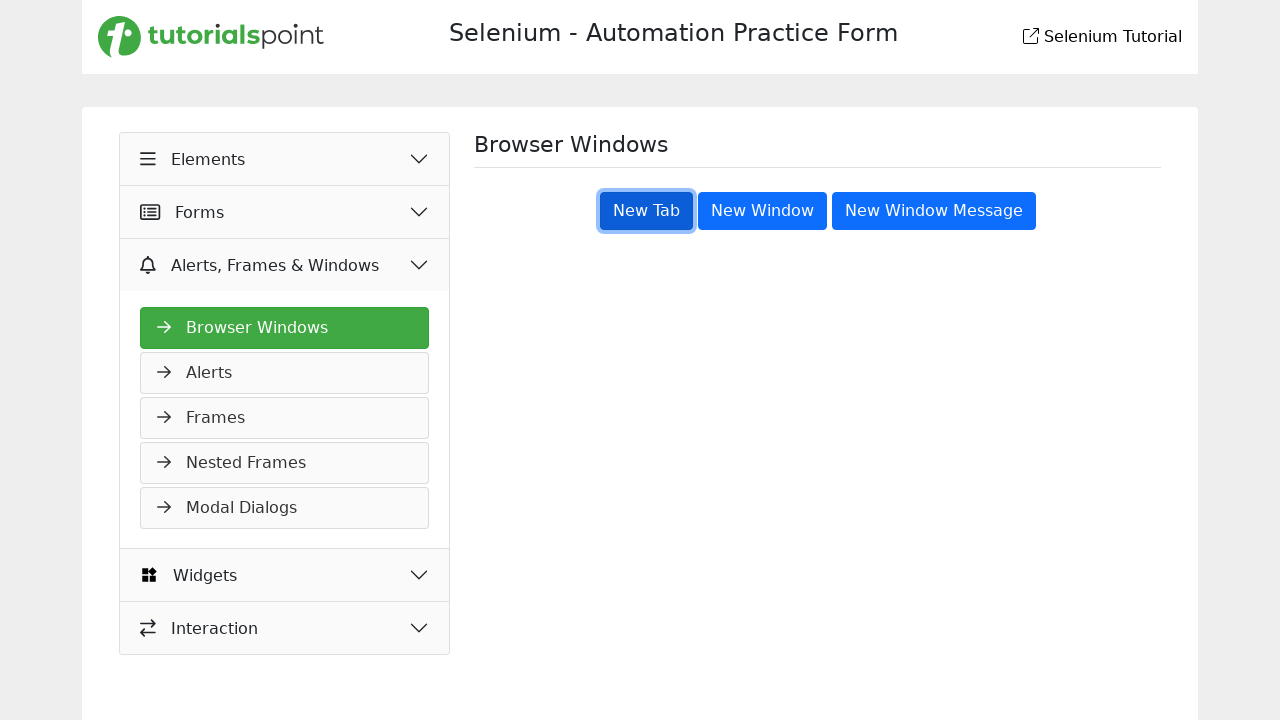